Tests relative locators, form interaction, and multi-tab navigation by finding elements relative to other elements, switching between tabs to get course information, and filling a form field

Starting URL: https://rahulshettyacademy.com/angularpractice/

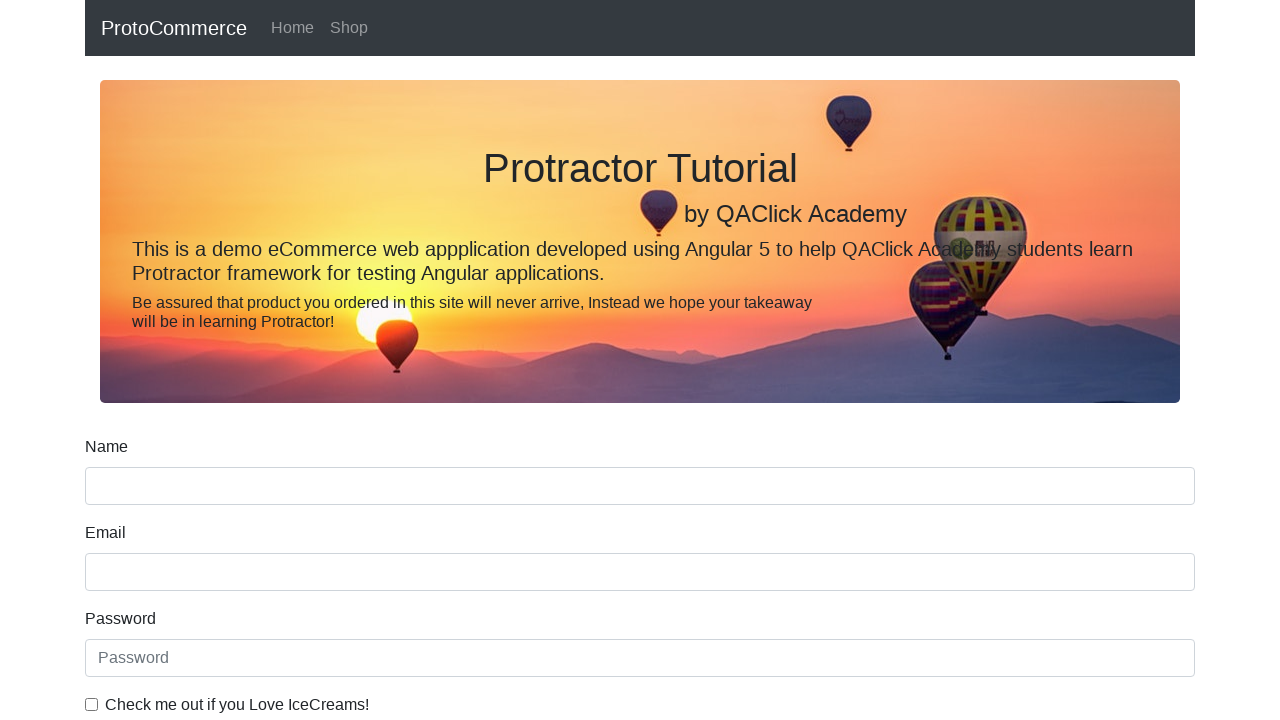

Located name input field
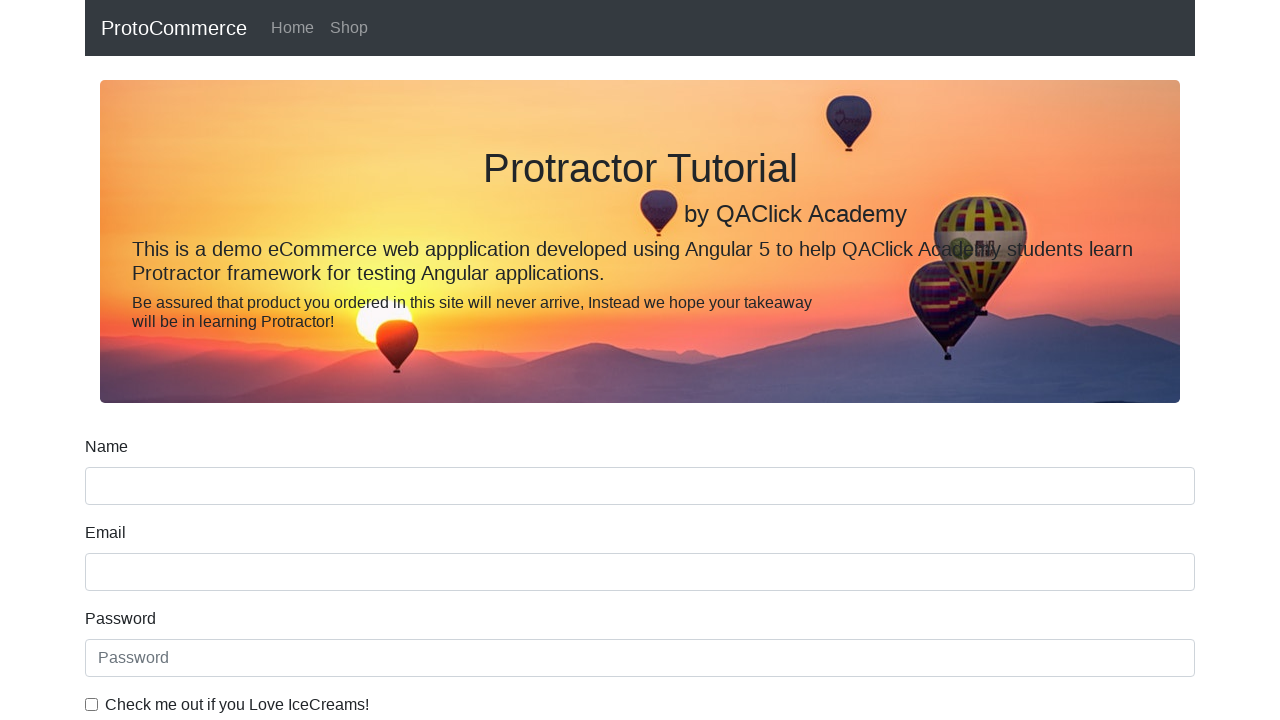

Located label above name field using relative locator
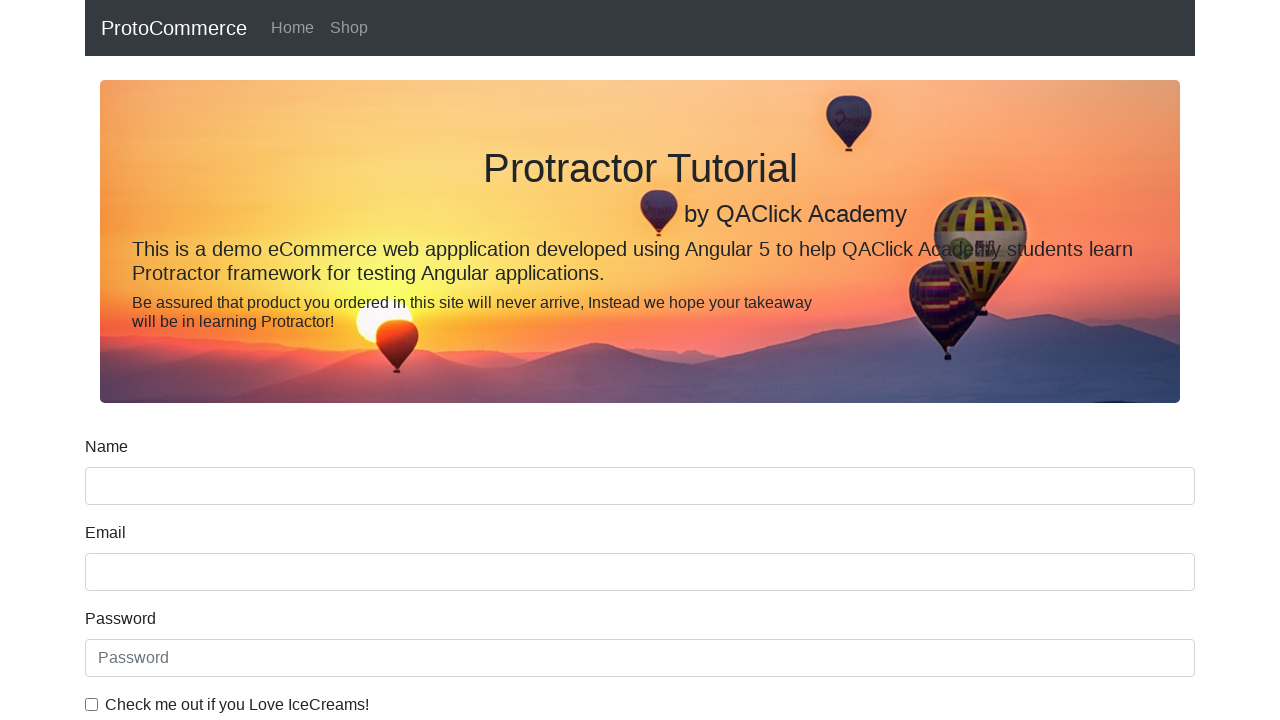

Located date of birth label
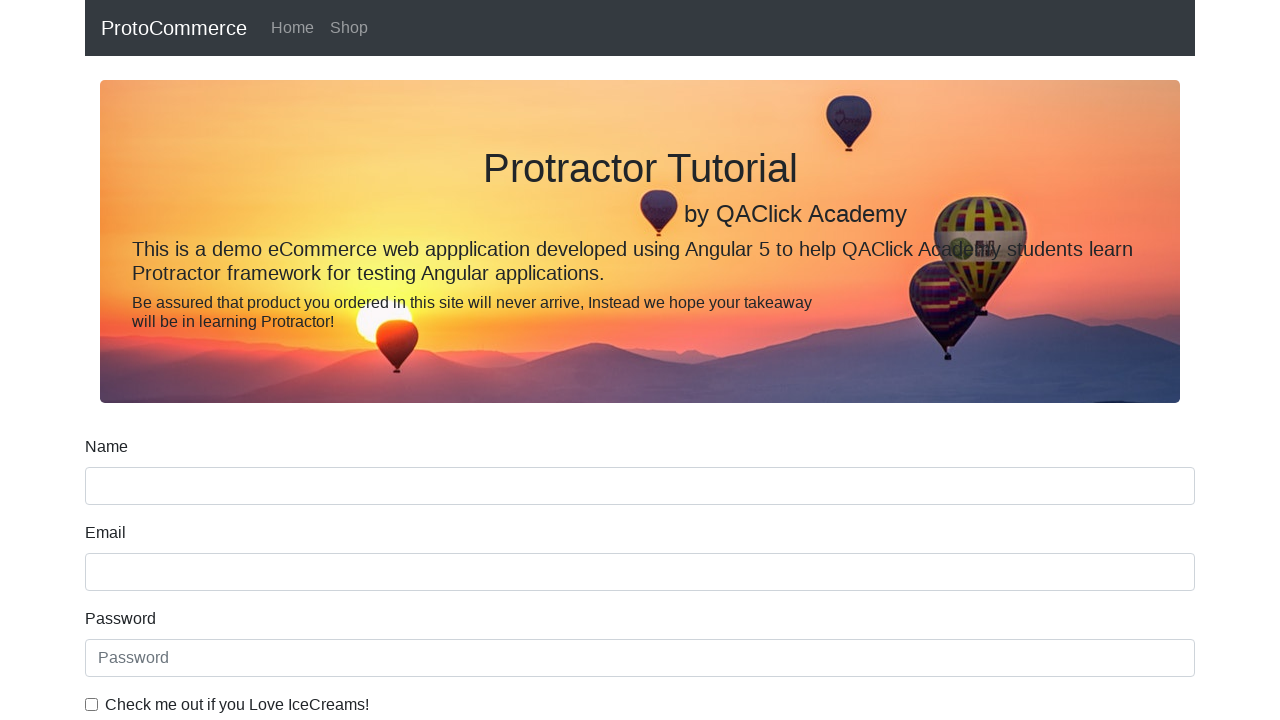

Clicked date input field below date of birth label at (640, 412) on input[name='bday']
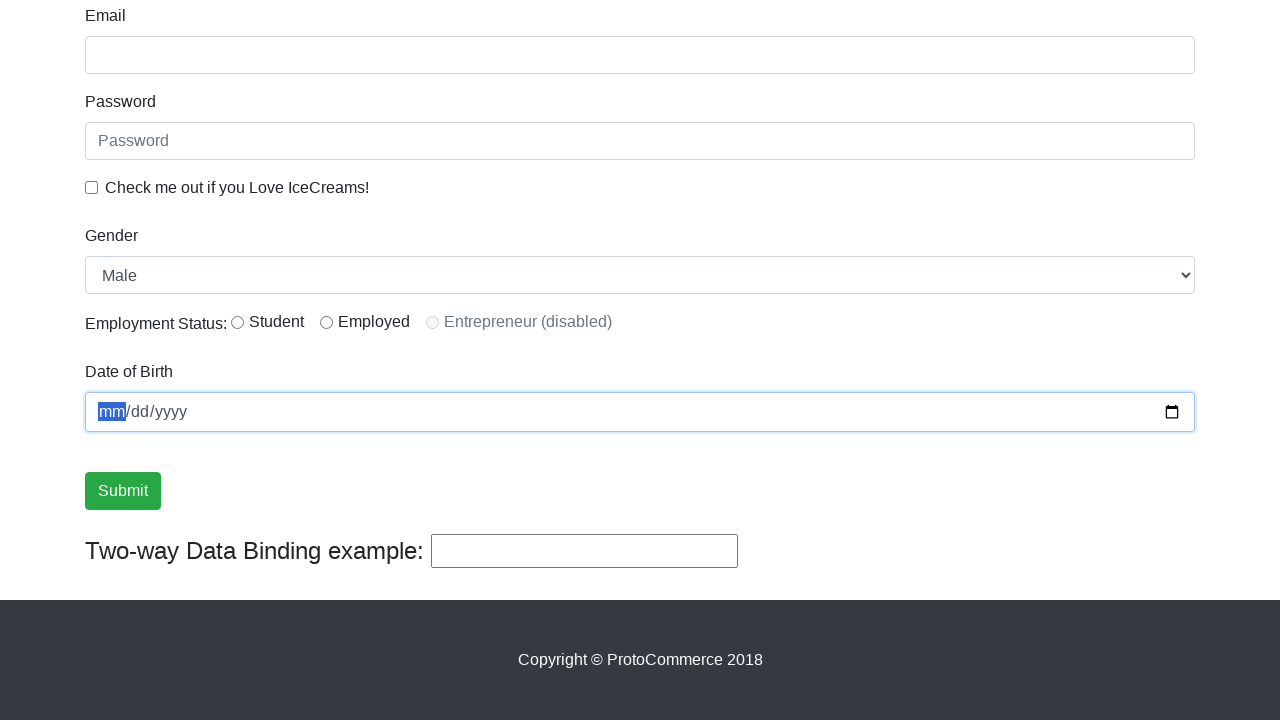

Clicked ice cream checkbox at (92, 187) on input#exampleCheck1
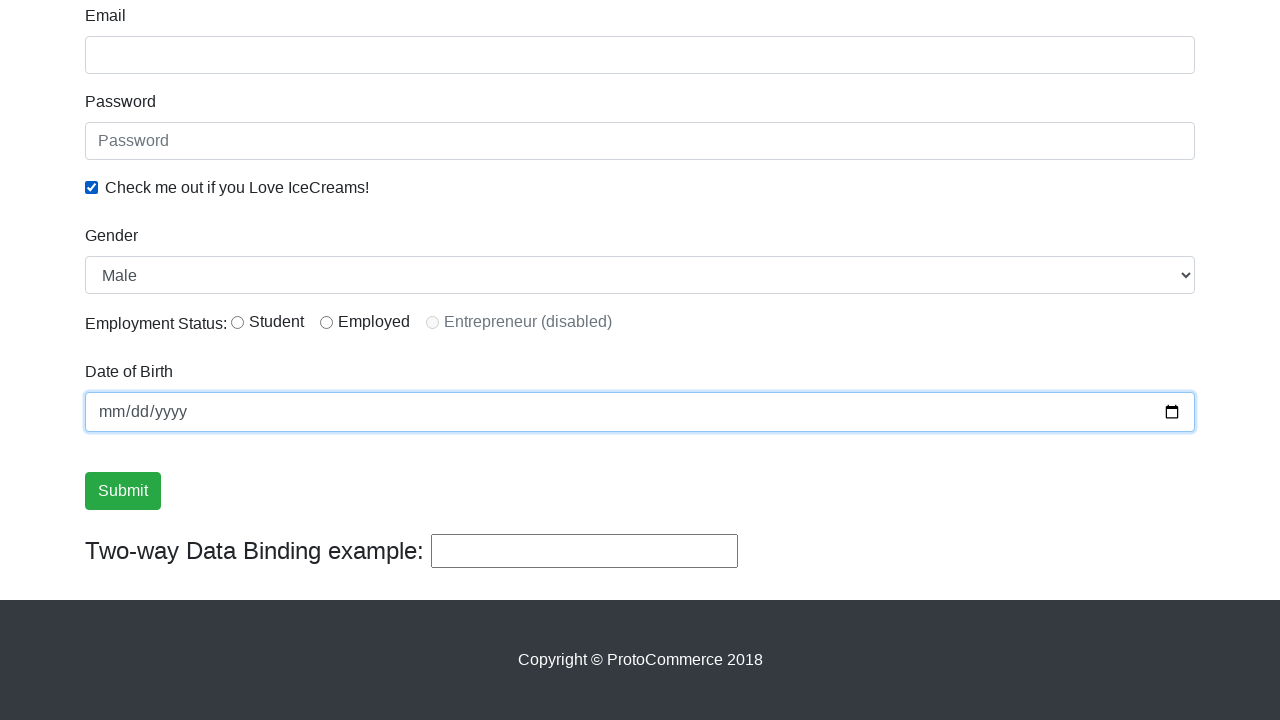

Opened new tab
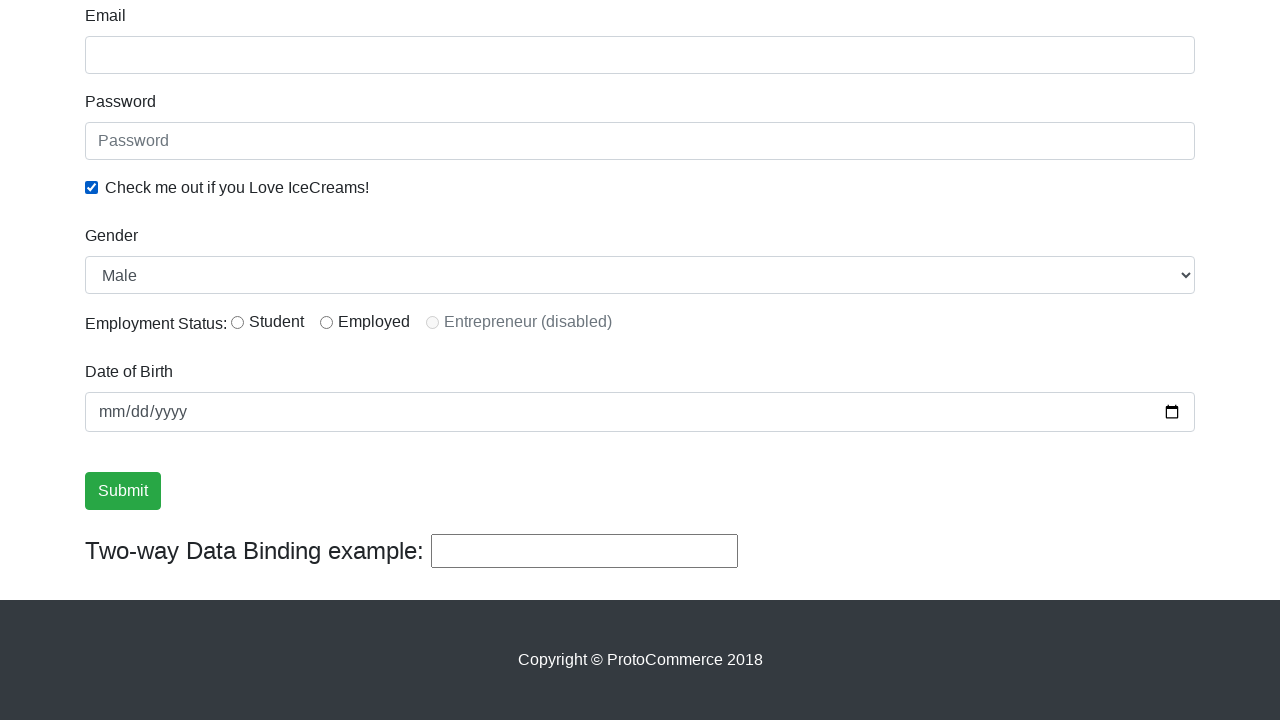

Navigated to Rahul Shetty Academy home page in new tab
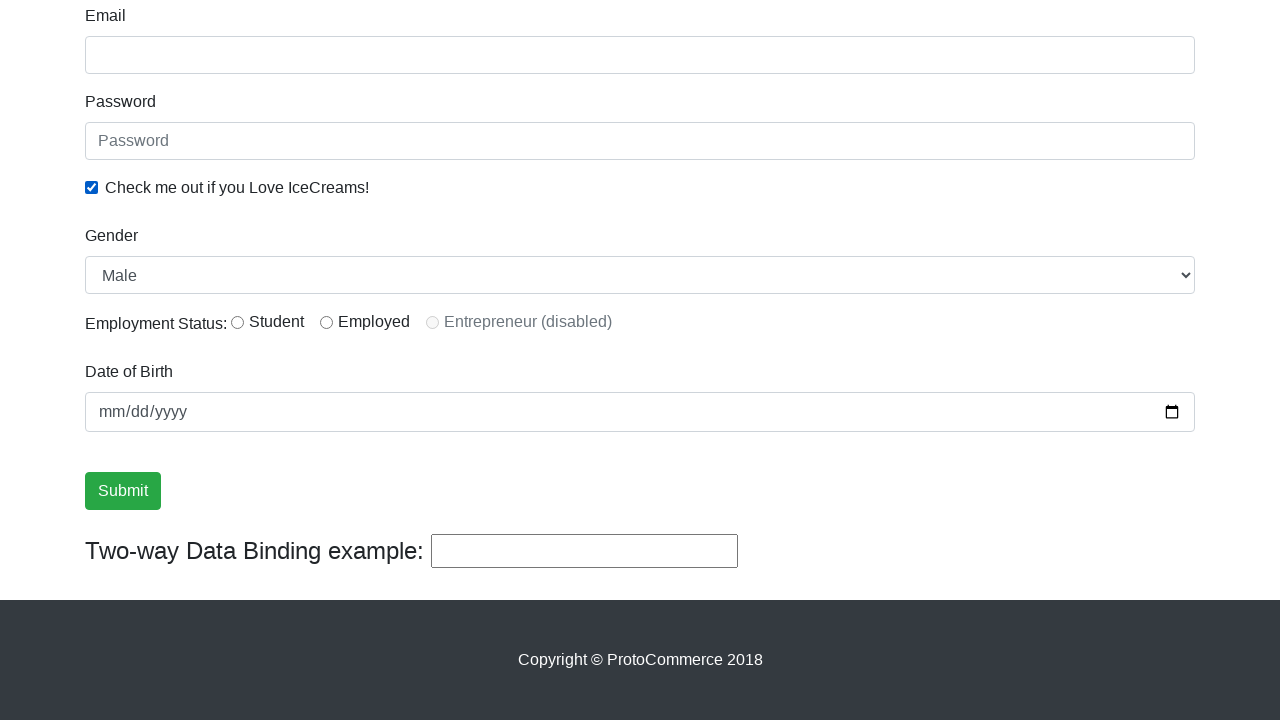

Located course links on home page
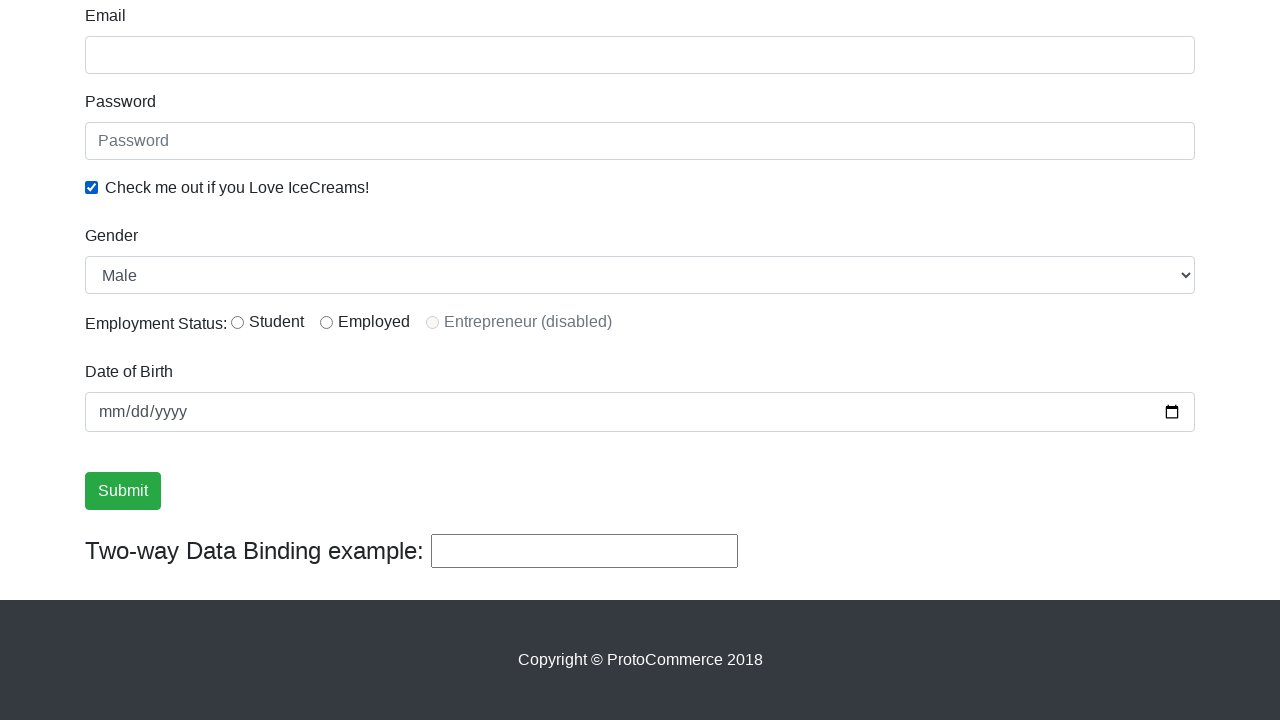

Retrieved second course name: Playwright Testing
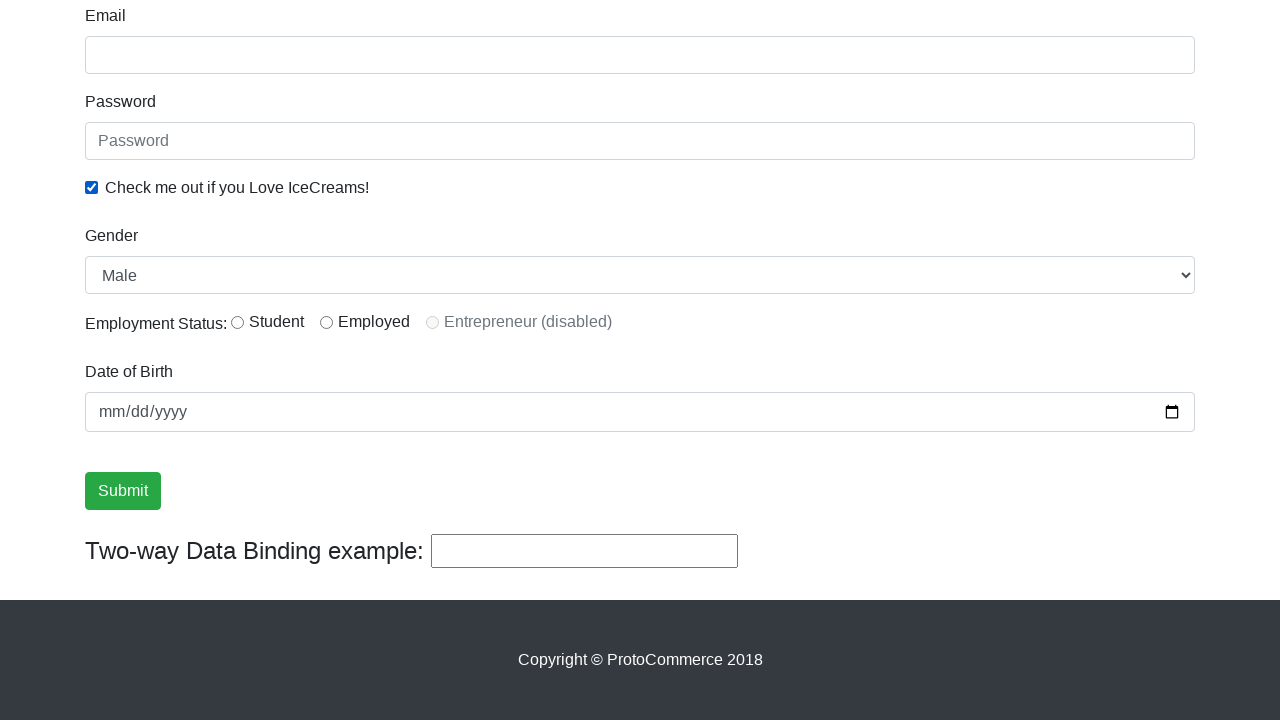

Switched back to original tab
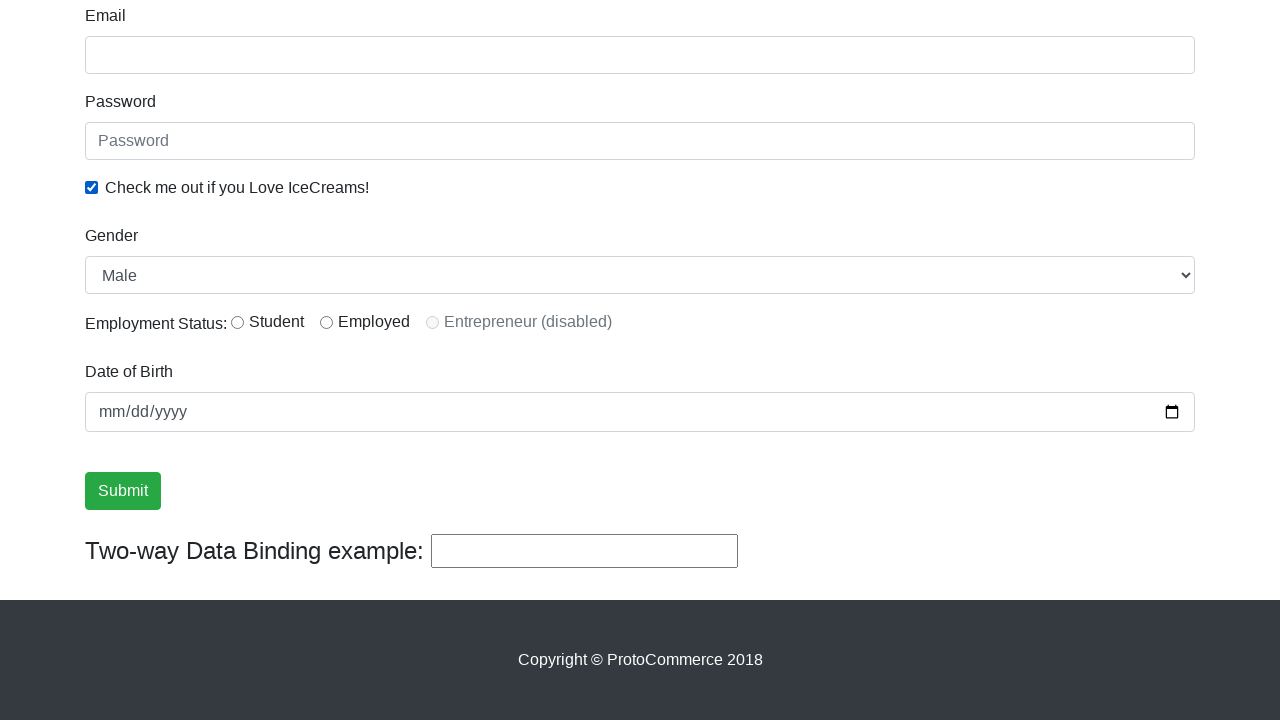

Filled name field with course name: Playwright Testing on [name='name']
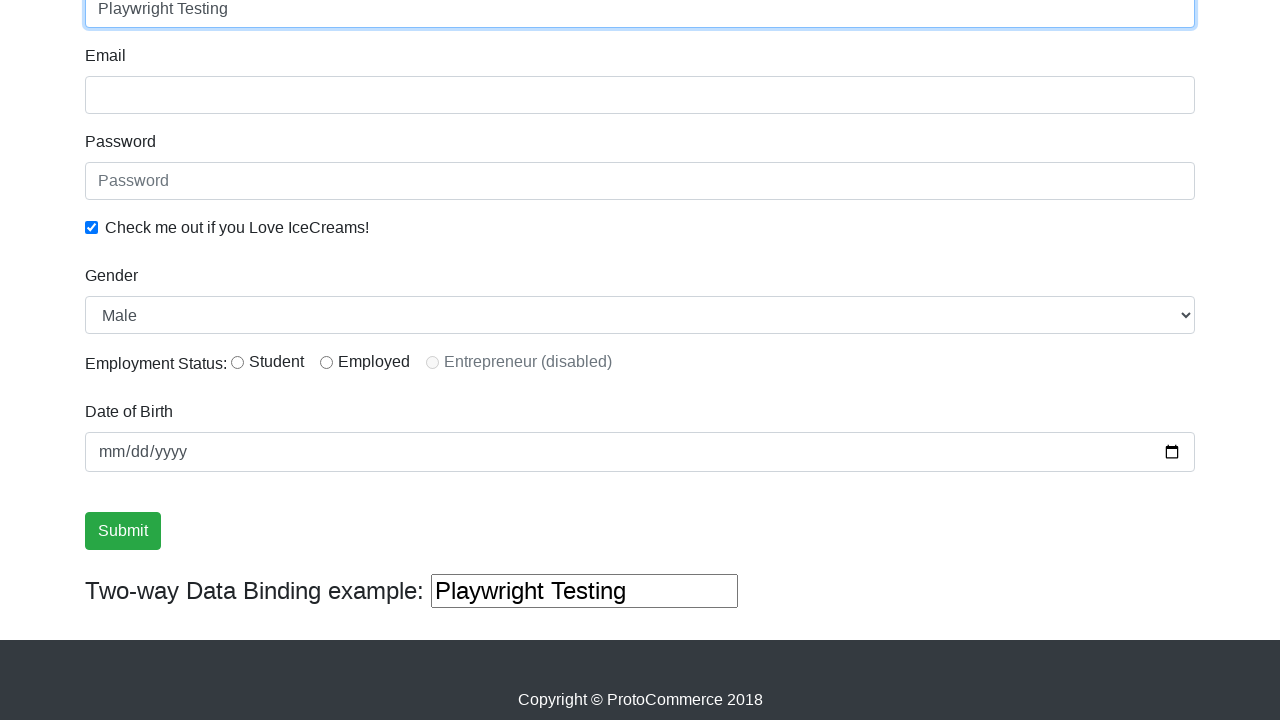

Closed the courses tab
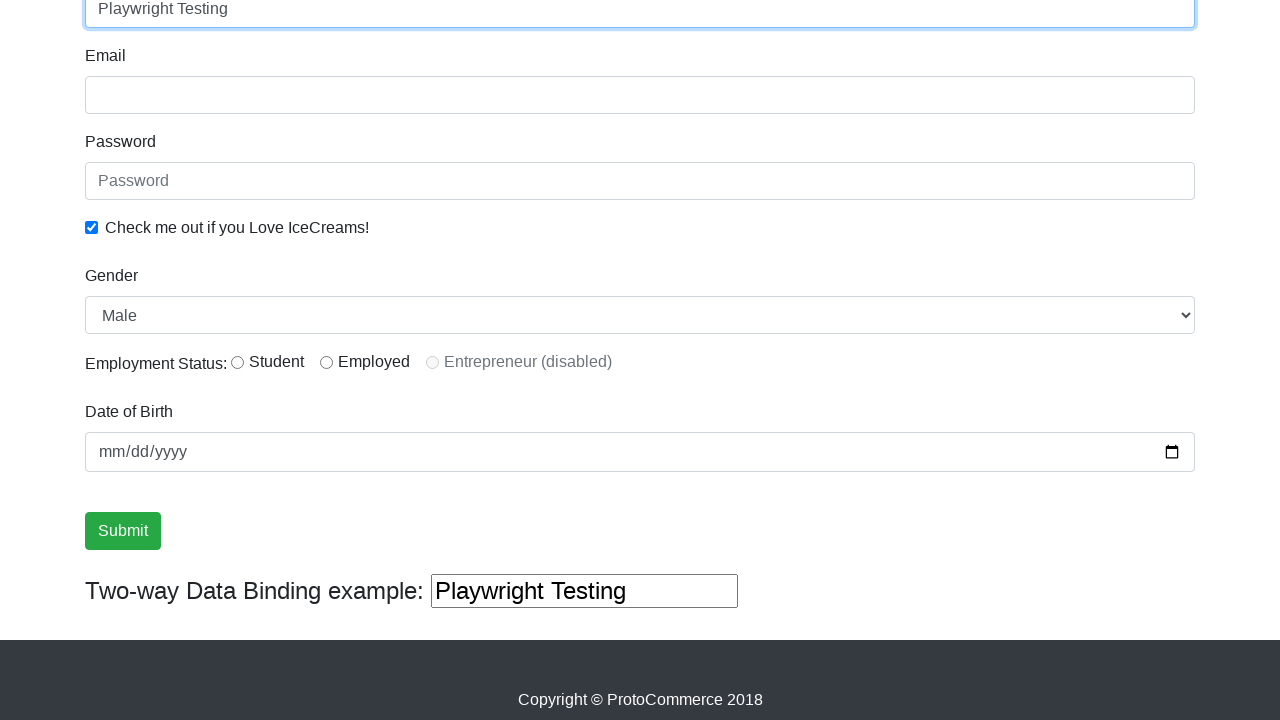

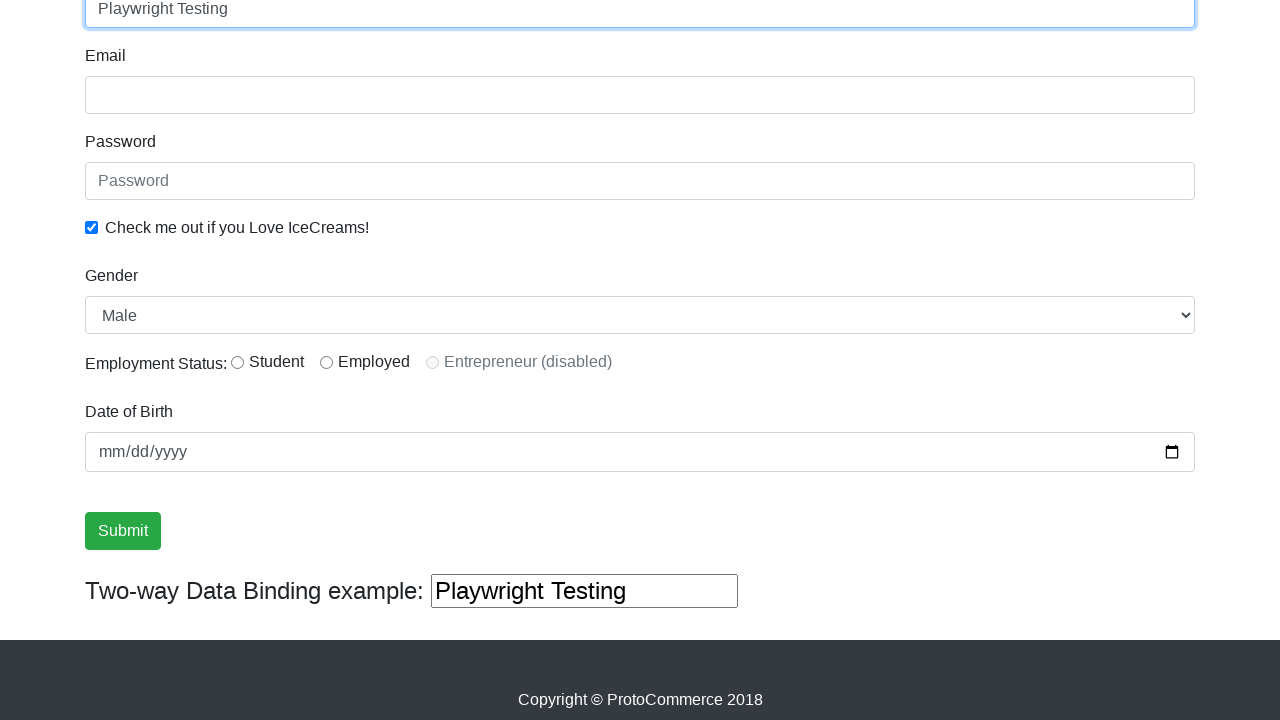